Navigates to the jQuery UI datepicker demo page and scrolls down to view the datepicker widget

Starting URL: https://jqueryui.com/datepicker/

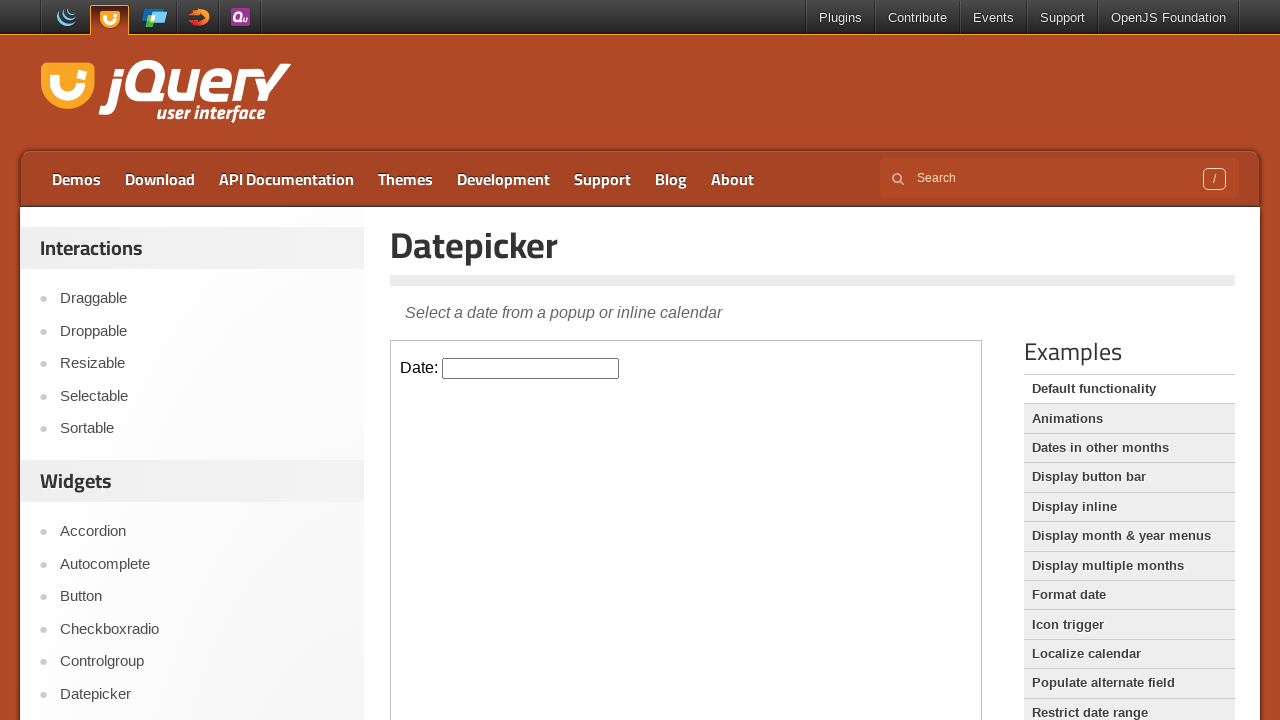

Navigated to jQuery UI datepicker demo page
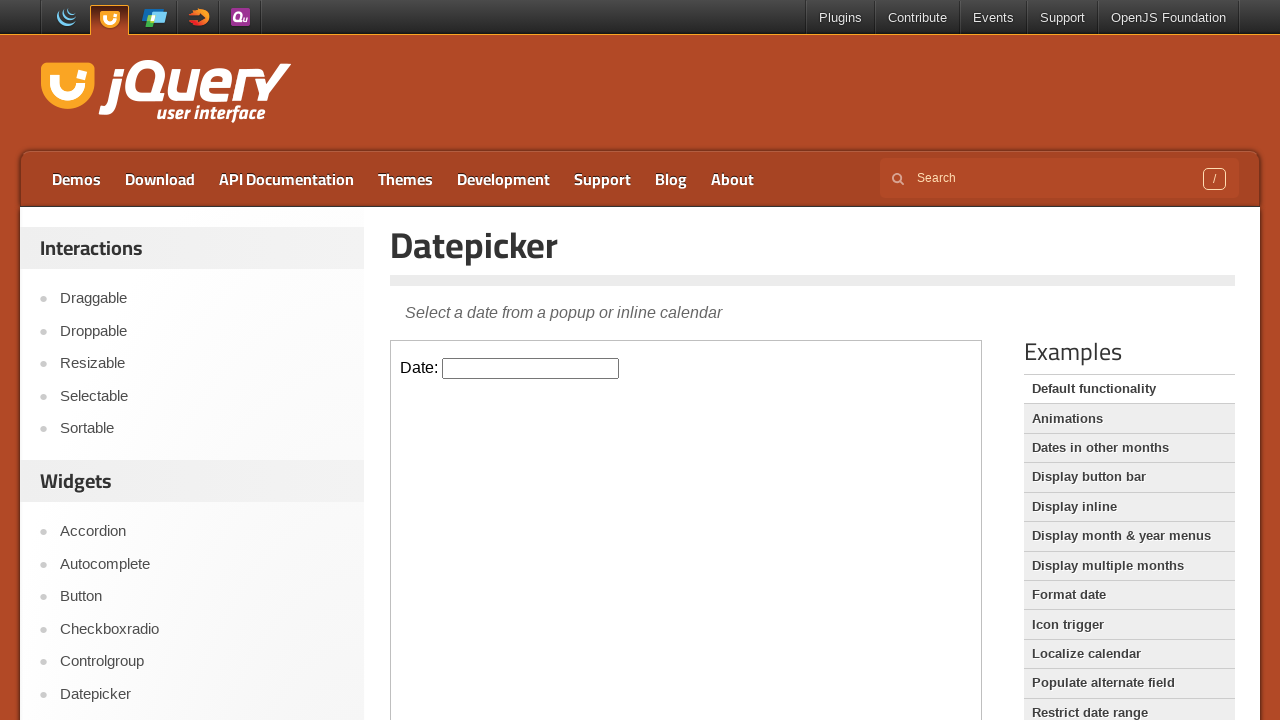

Scrolled down 500 pixels to view datepicker widget
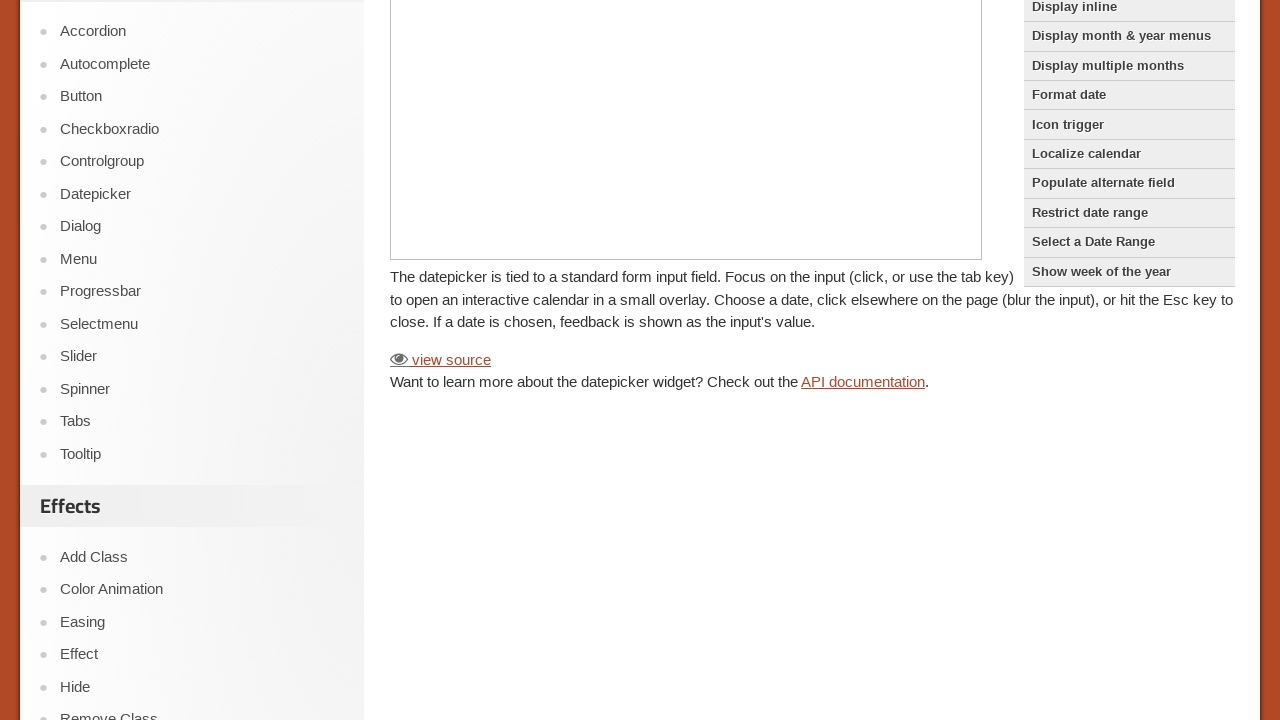

Datepicker iframe loaded and is visible
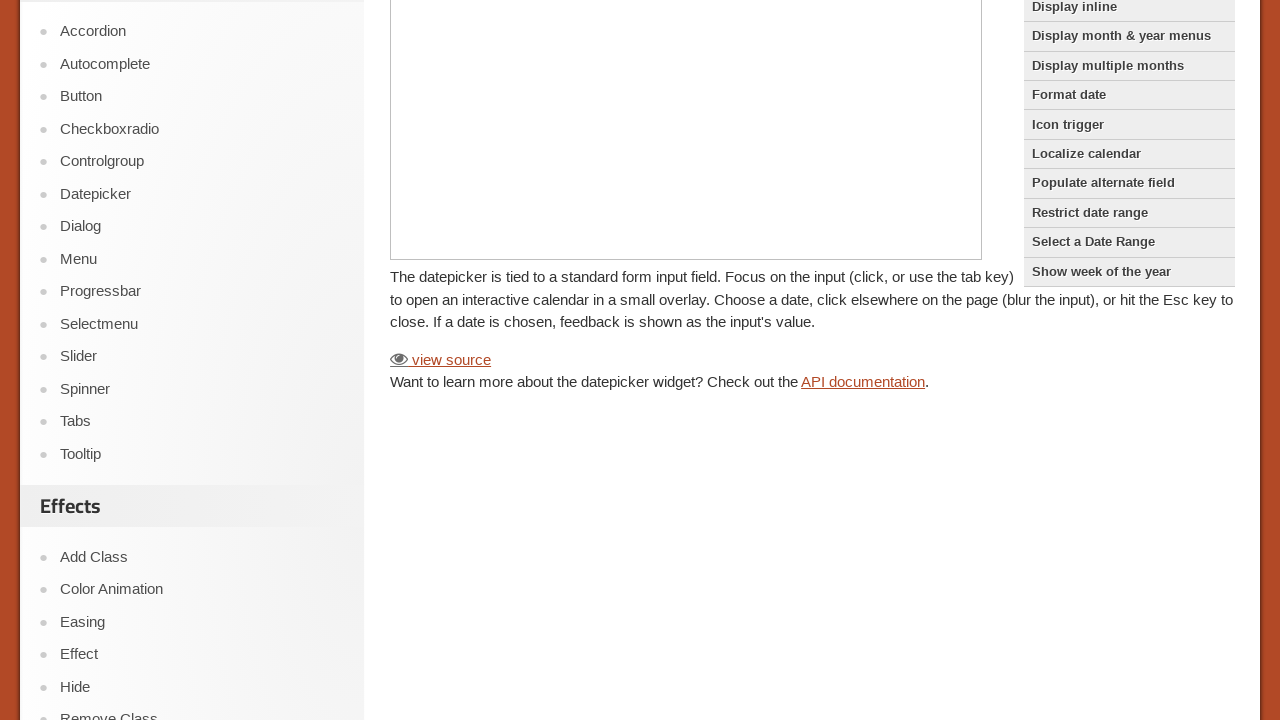

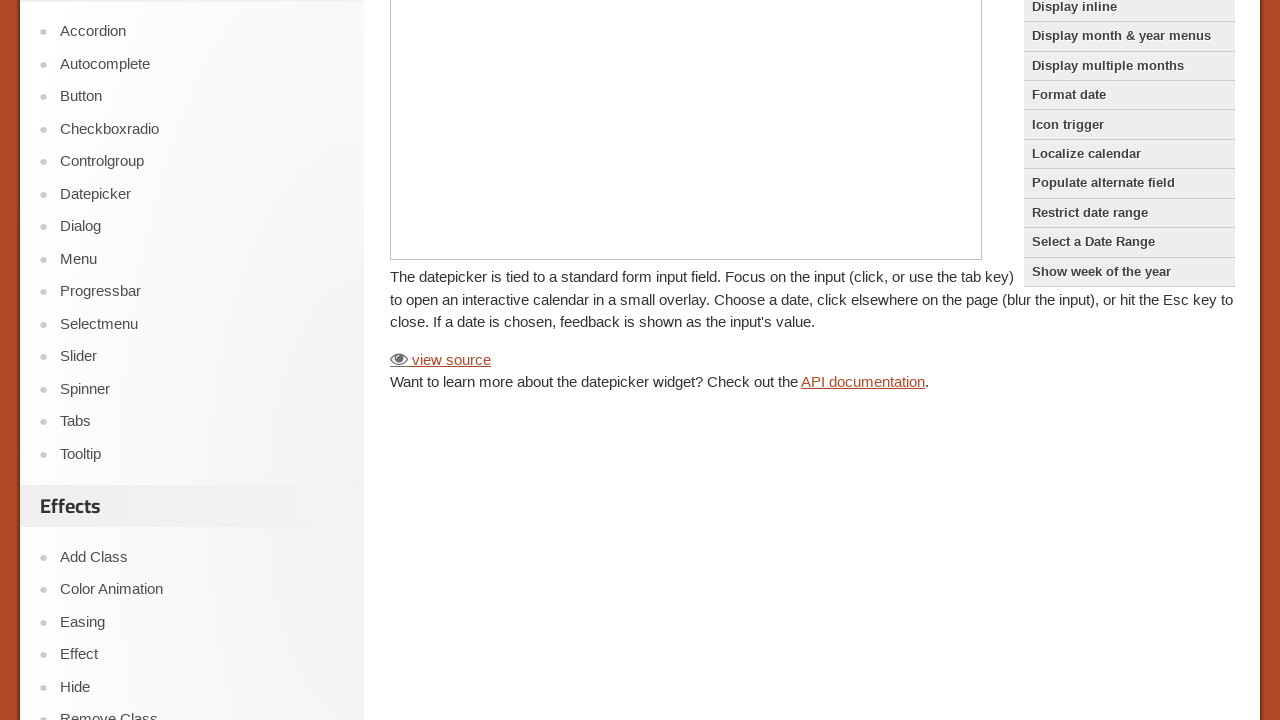